Tests jQuery UI select menu functionality by selecting different speed and file options from custom dropdown menus

Starting URL: https://jqueryui.com/selectmenu/

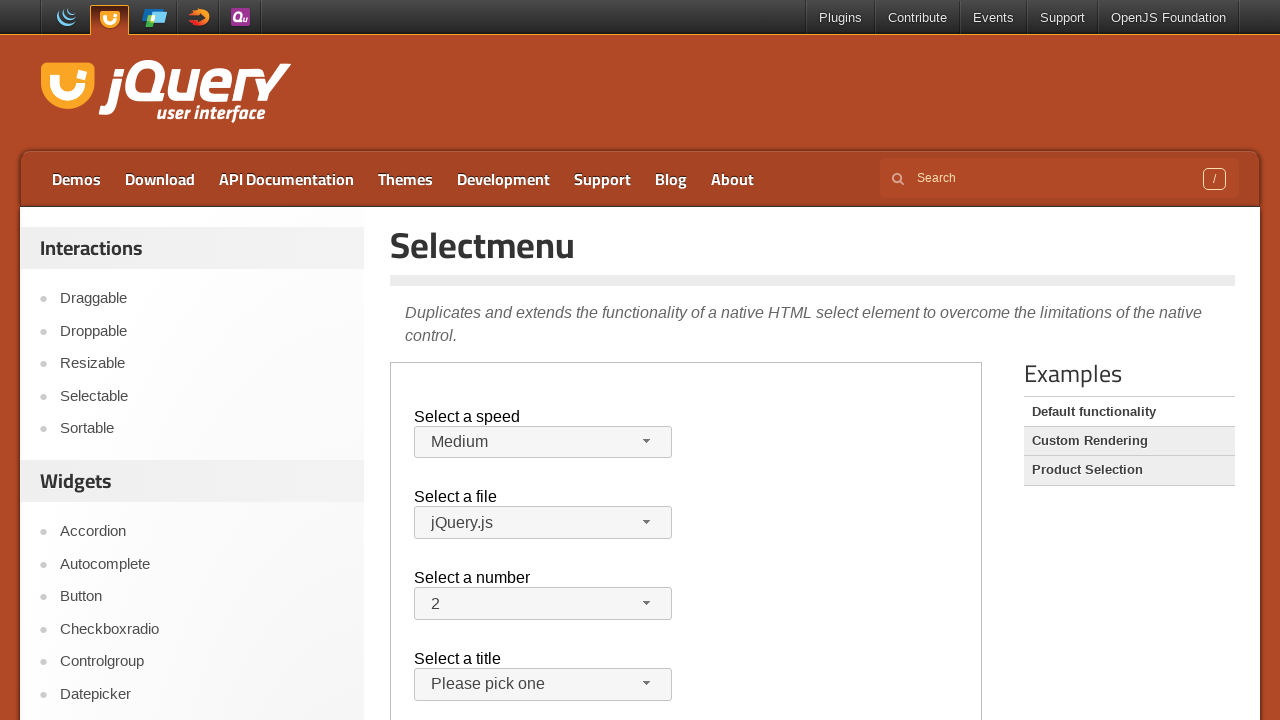

Waited for speed button to load in iframe
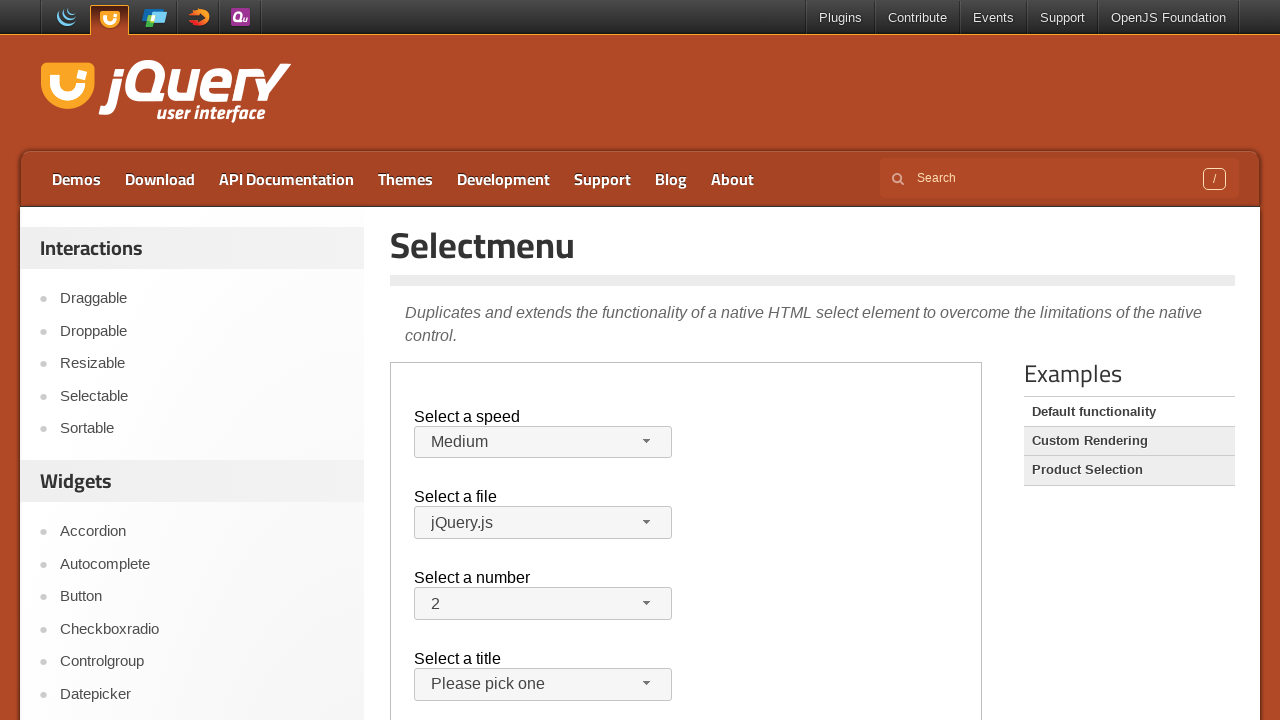

Accessed first iframe containing select menu demo
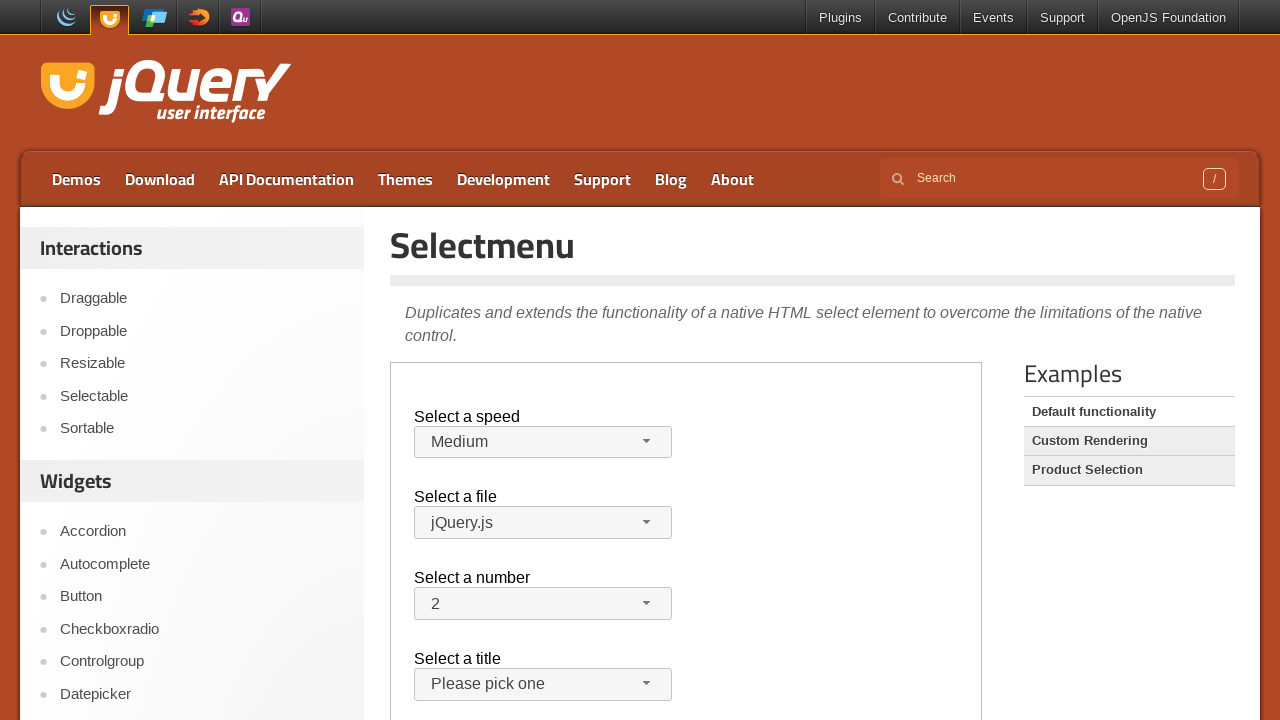

Clicked speed dropdown button at (543, 442) on span#speed-button
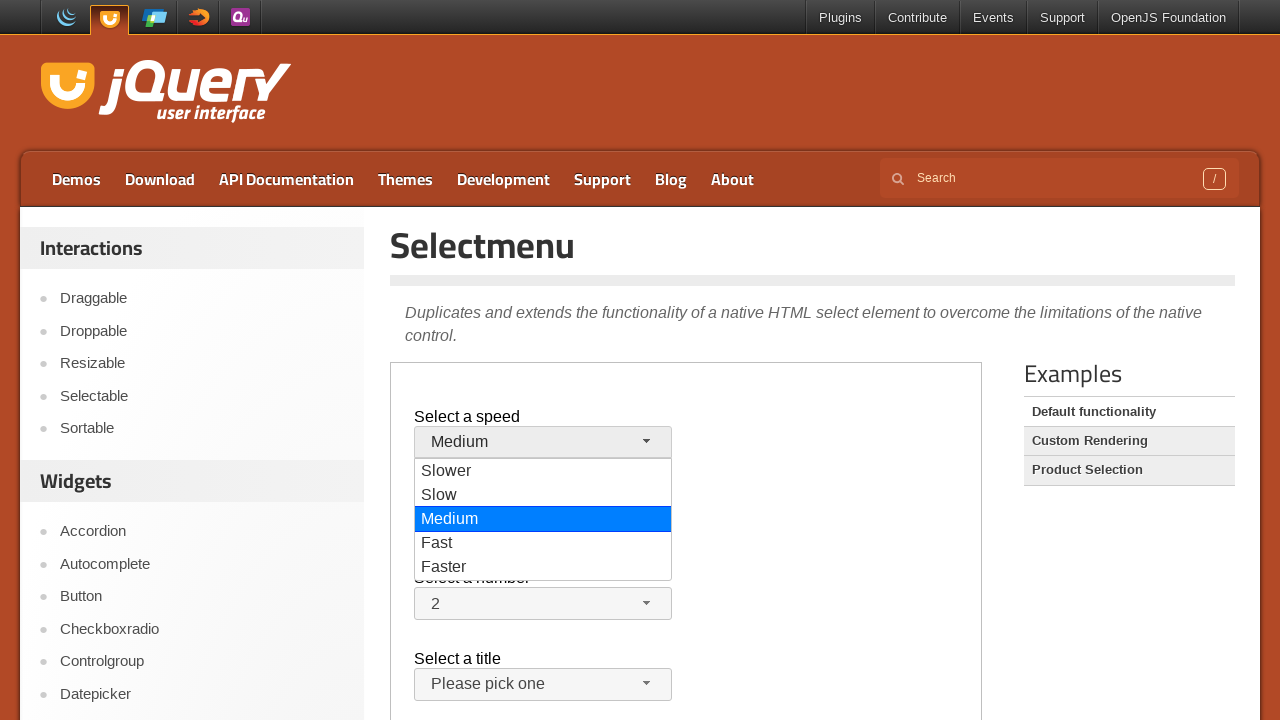

Selected 'Faster' from speed menu at (543, 568) on xpath=//ul[@id='speed-menu']/li/div[text()='Faster']
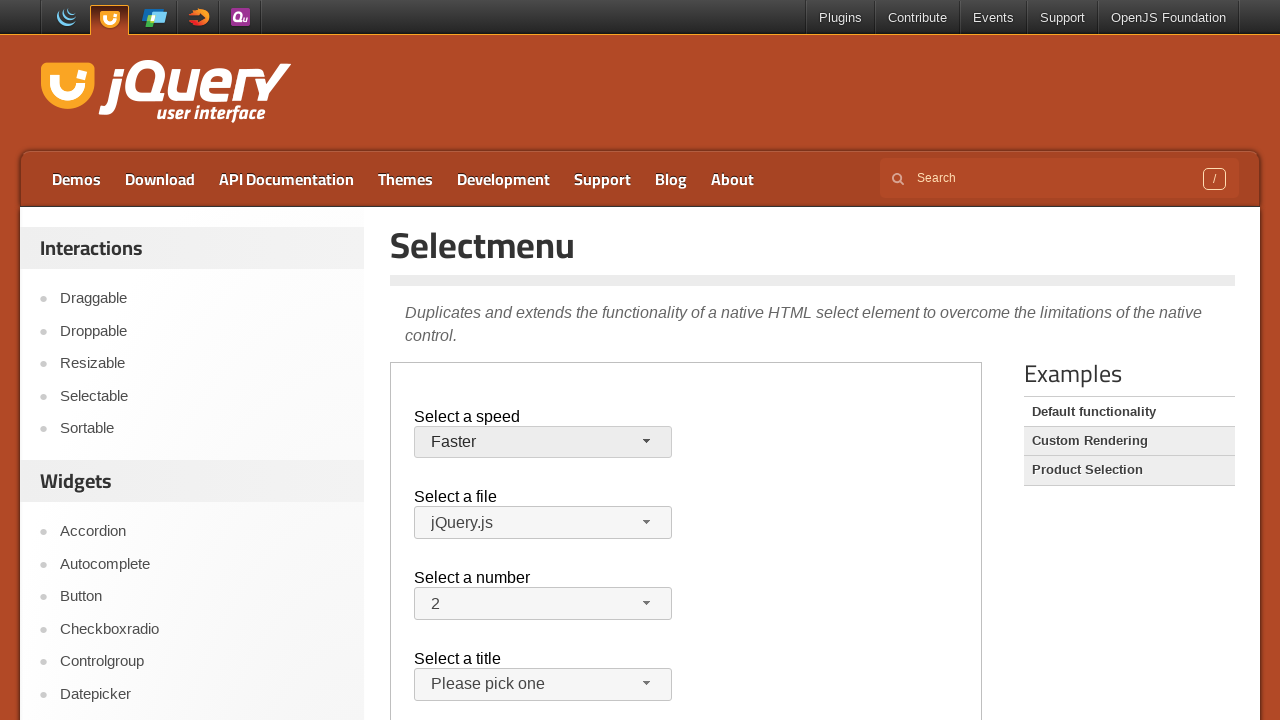

Clicked speed dropdown button at (543, 442) on span#speed-button
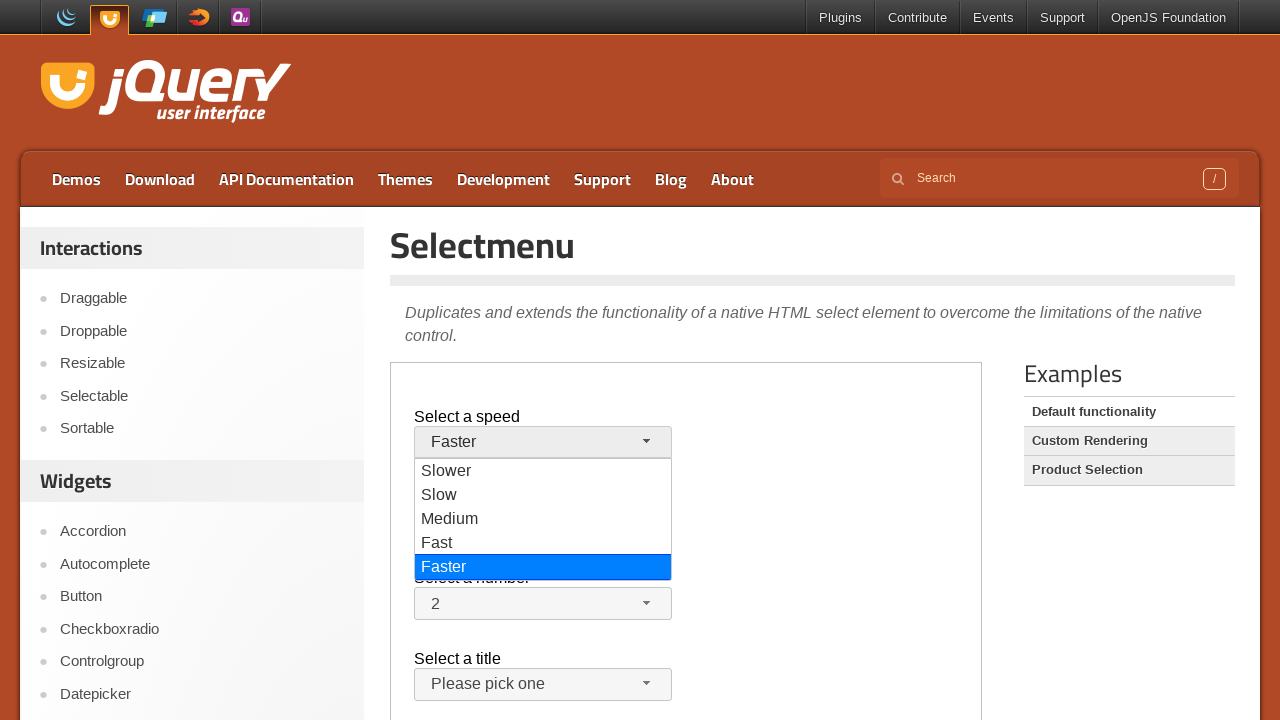

Selected 'Slower' from speed menu at (543, 472) on xpath=//ul[@id='speed-menu']/li/div[text()='Slower']
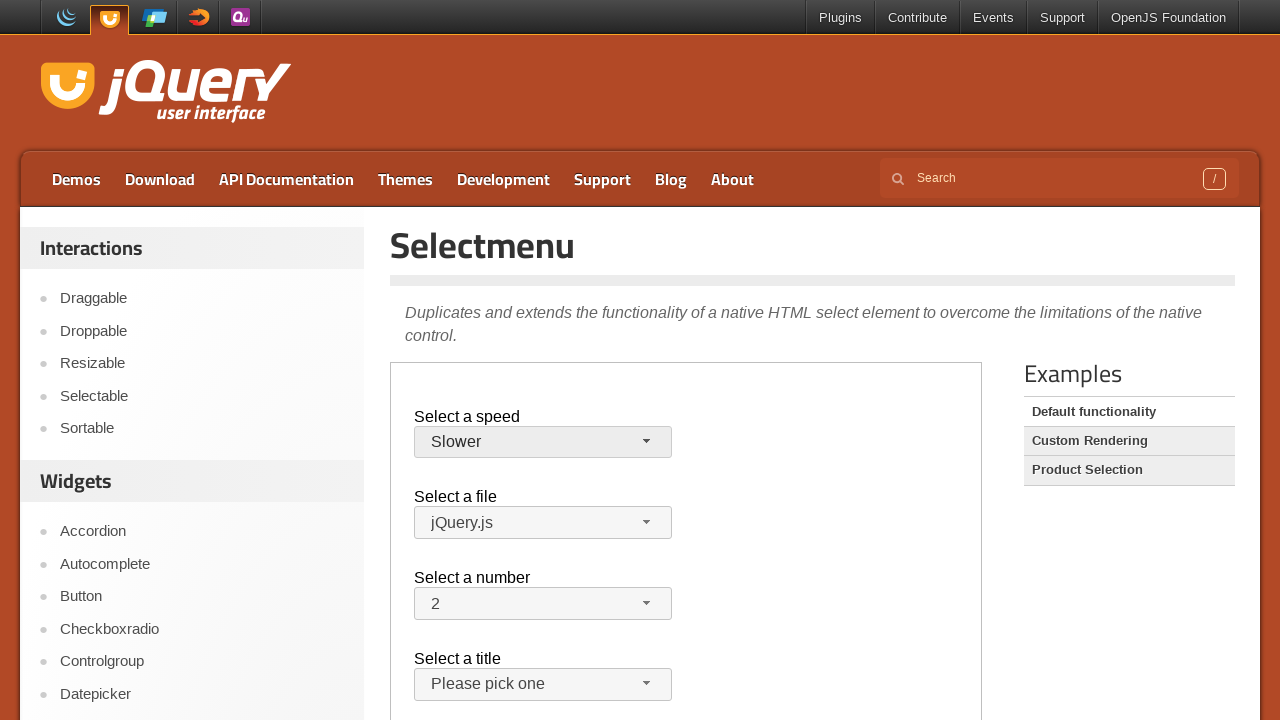

Clicked speed dropdown button at (543, 442) on span#speed-button
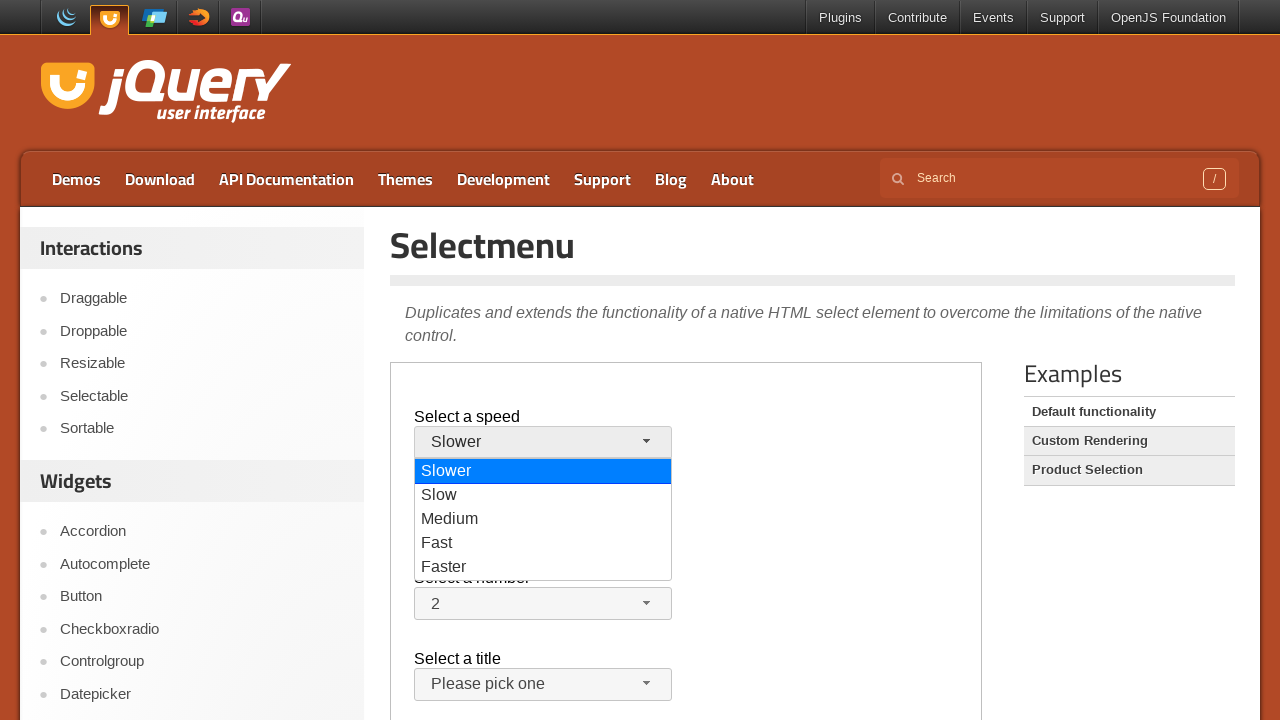

Selected 'Medium' from speed menu at (543, 520) on xpath=//ul[@id='speed-menu']/li/div[text()='Medium']
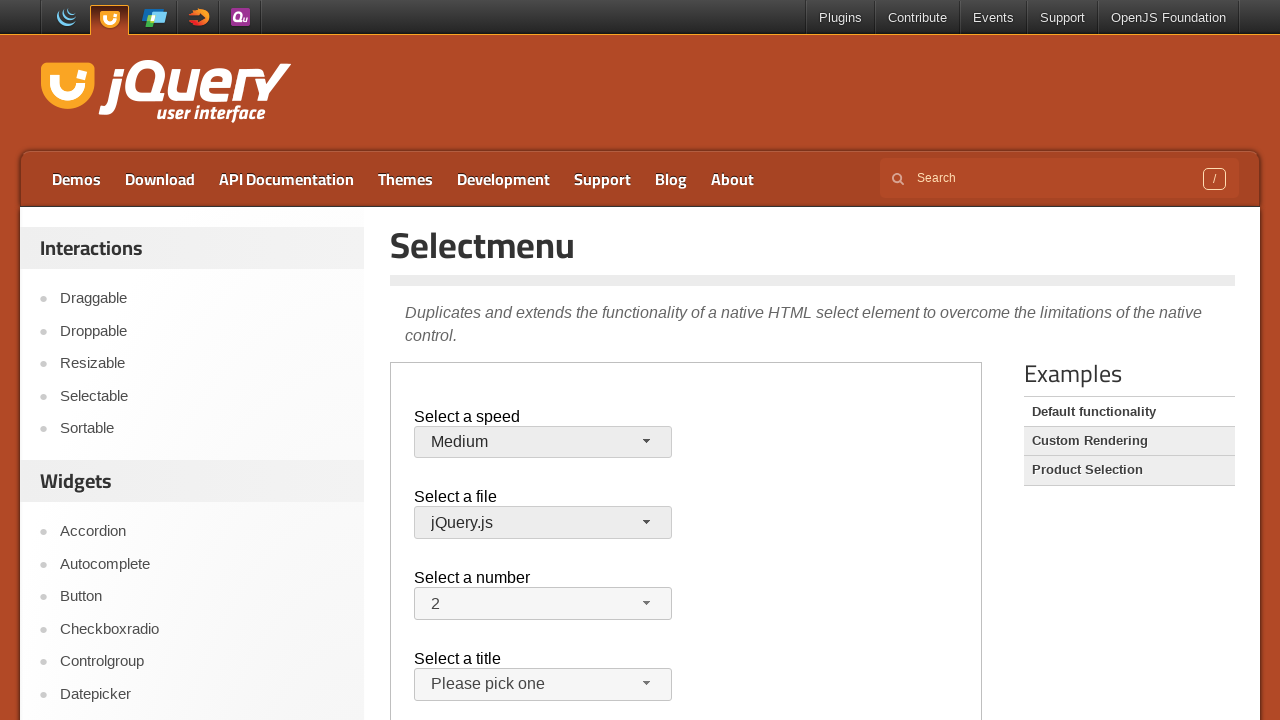

Clicked files dropdown button at (543, 523) on span#files-button
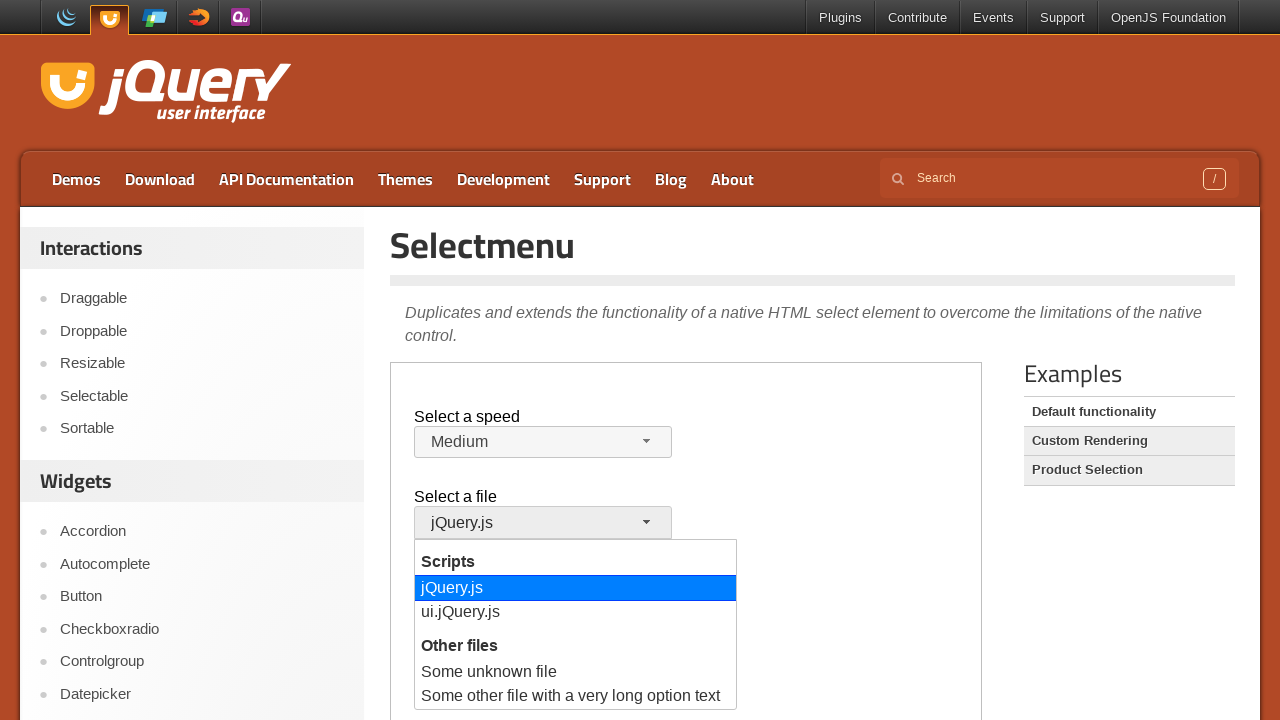

Selected 'jQuery.js' from files menu at (576, 589) on xpath=//ul[@id='files-menu']/li/div[text()='jQuery.js']
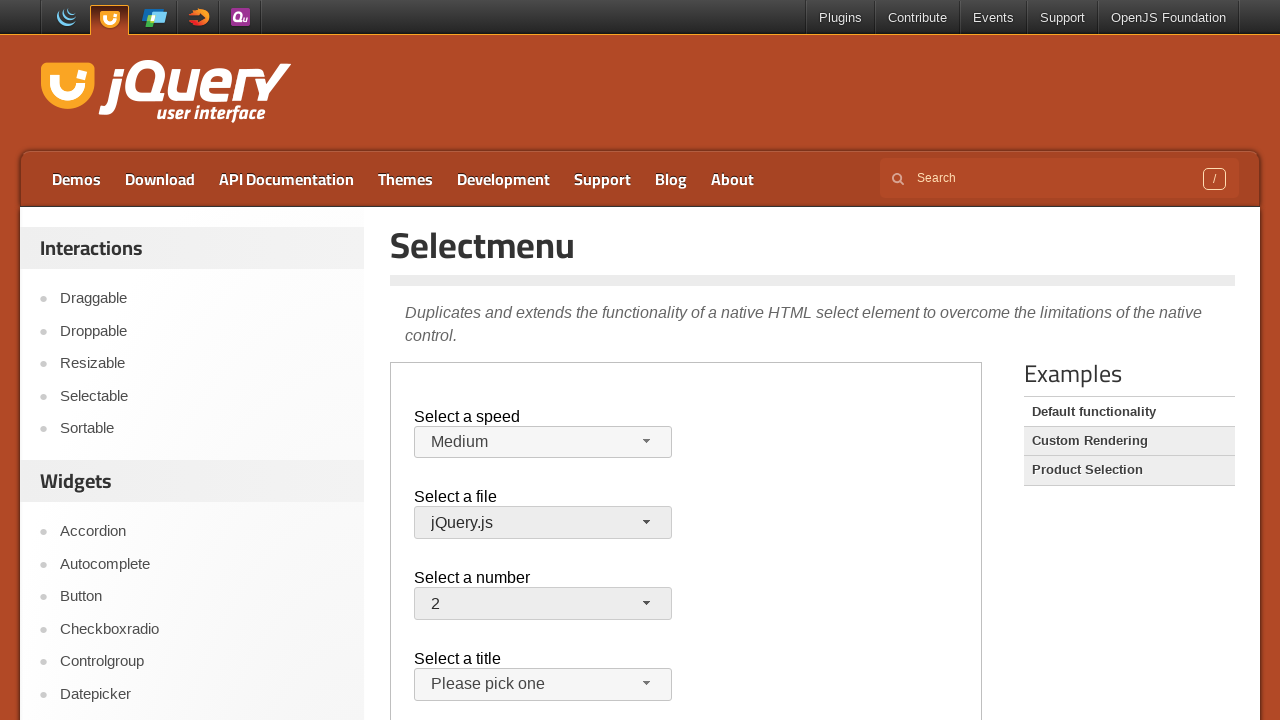

Clicked files dropdown button at (543, 523) on span#files-button
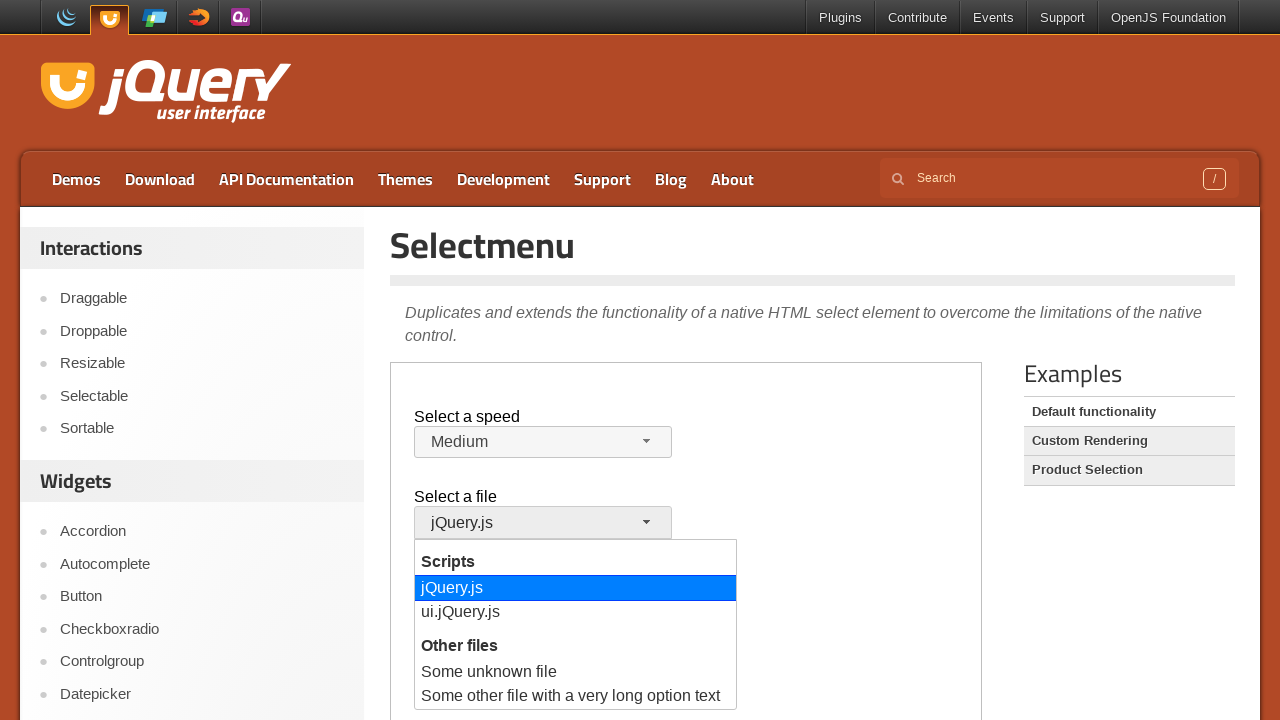

Selected 'Some unknown file' from files menu at (576, 673) on xpath=//ul[@id='files-menu']/li/div[text()='Some unknown file']
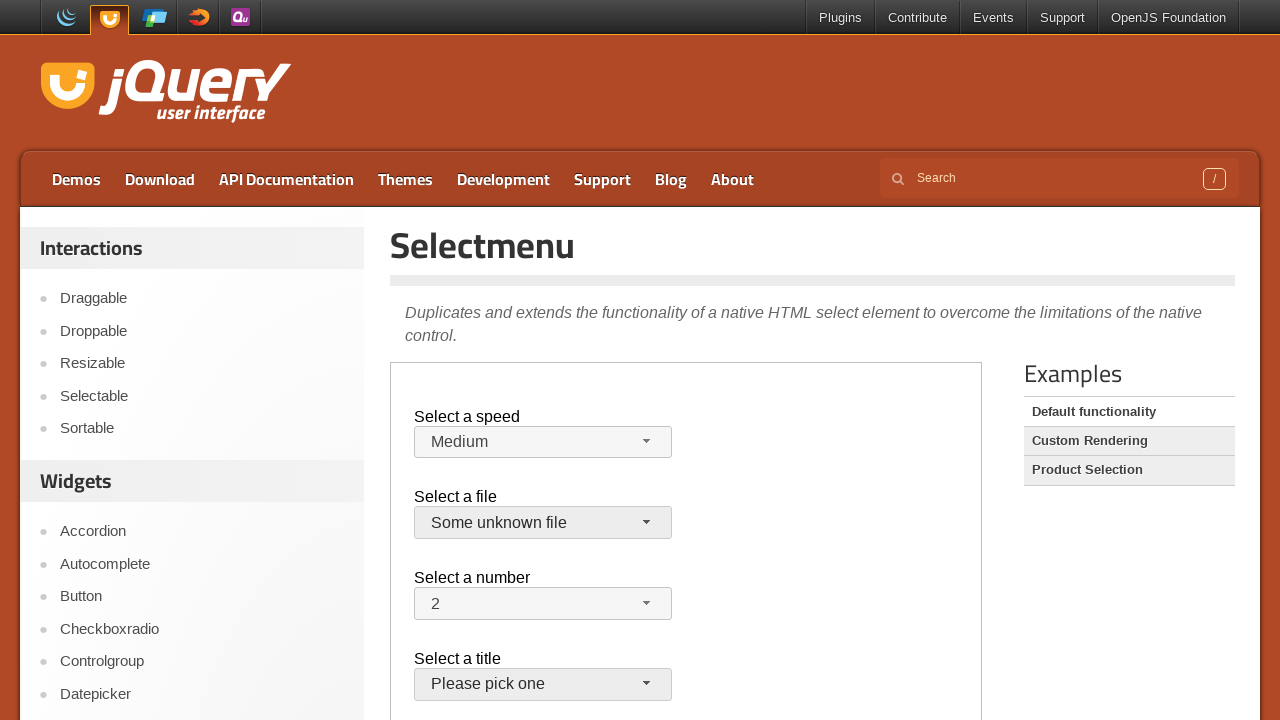

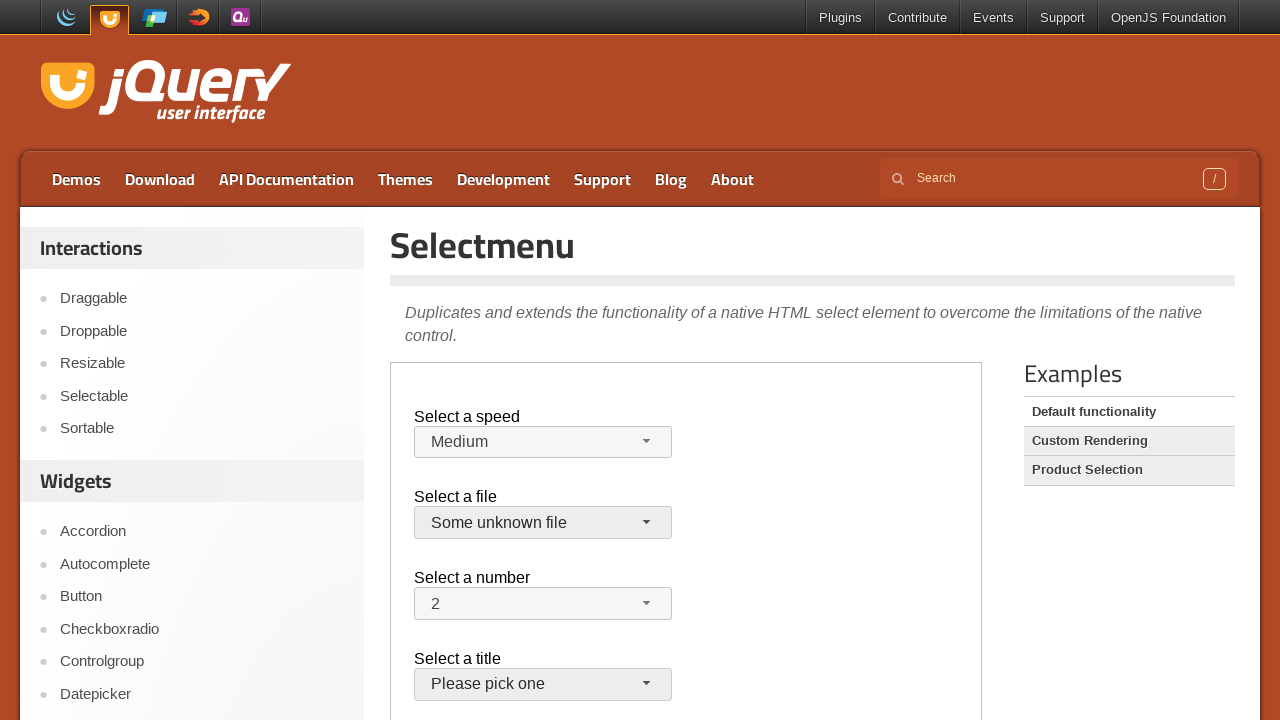